Tests drag and drop functionality by dragging a ball element into two different drop zones and verifying the drop actions are registered

Starting URL: https://v1.training-support.net/selenium/drag-drop

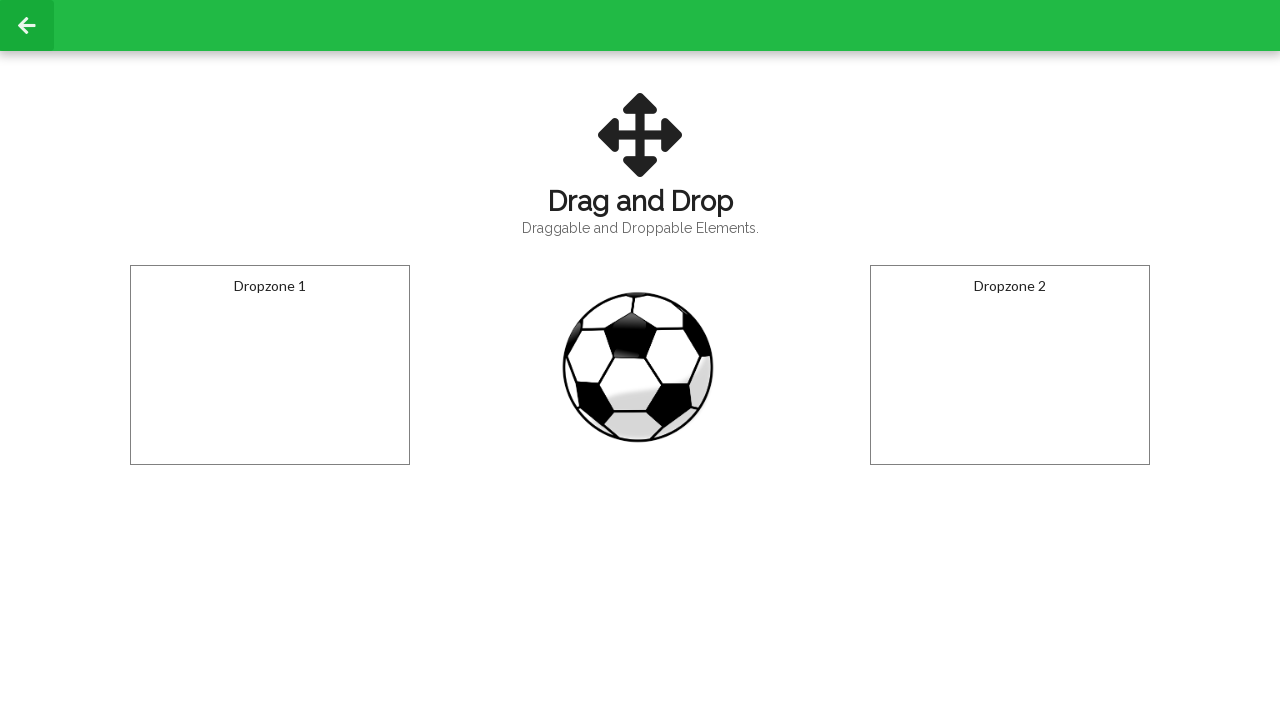

Located draggable ball element
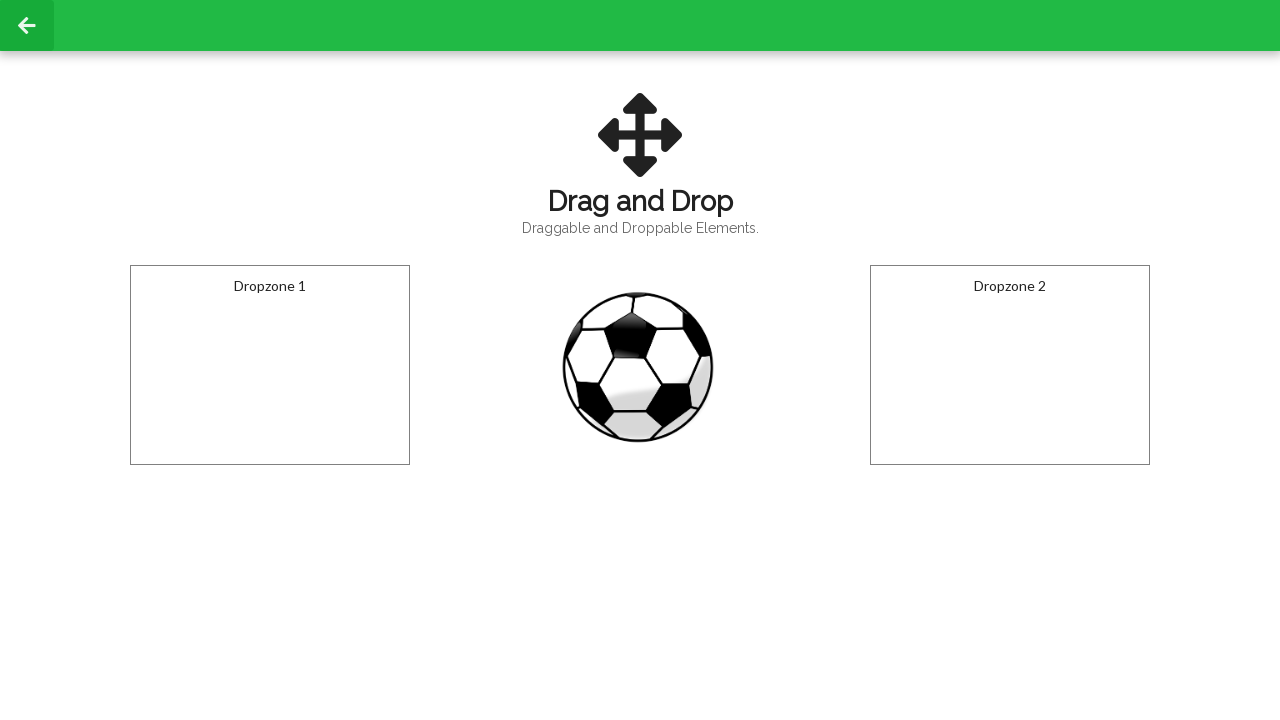

Located first drop zone element
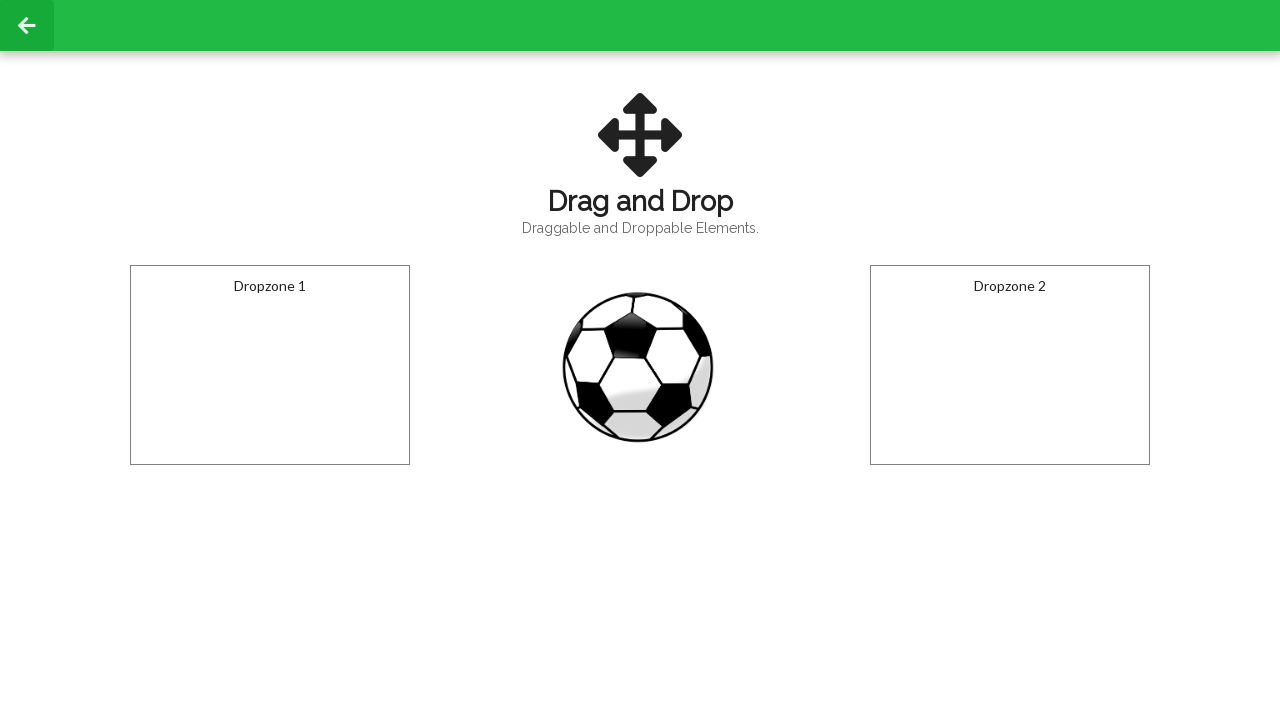

Located second drop zone element
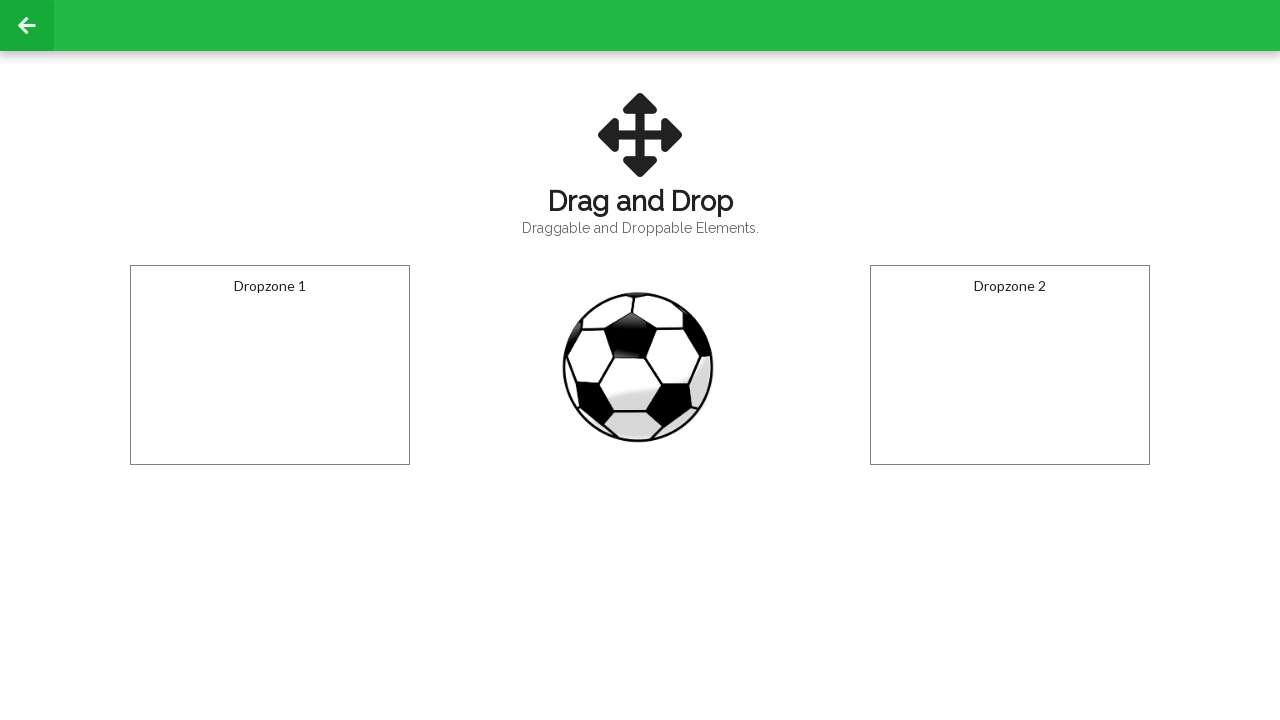

Dragged ball element into first drop zone at (270, 365)
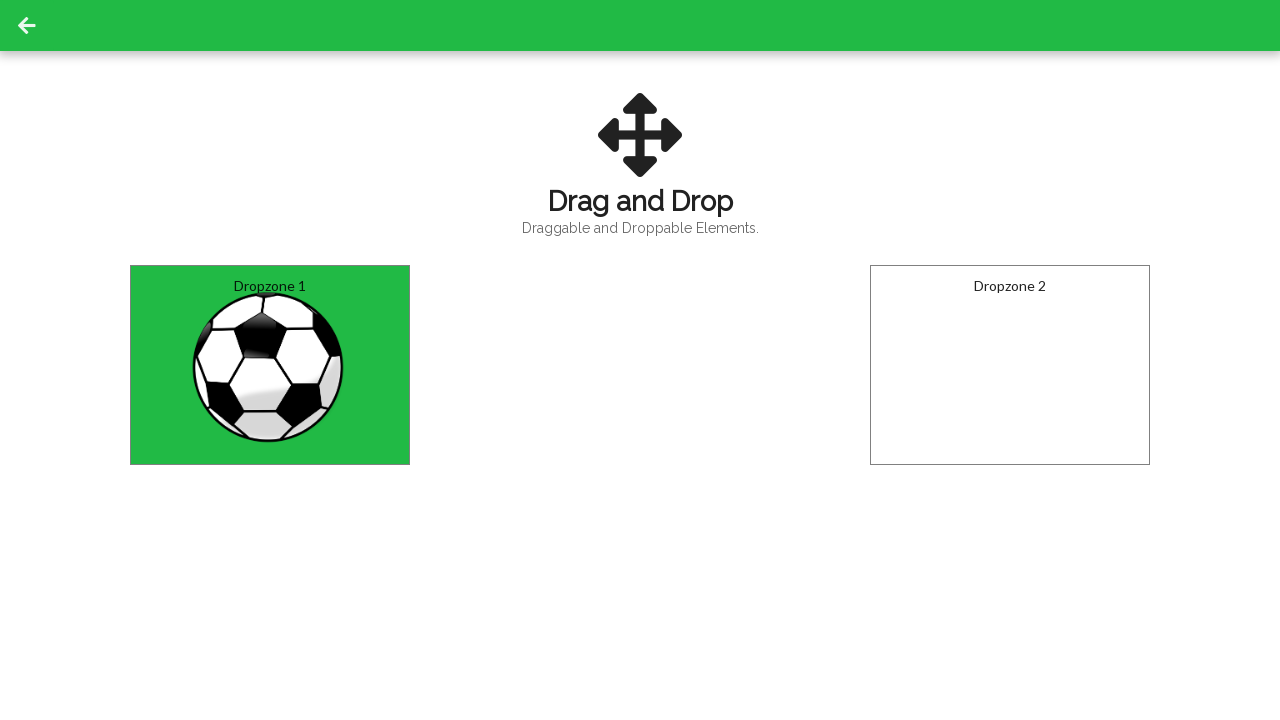

Verified 'Dropped!' text appeared in first drop zone
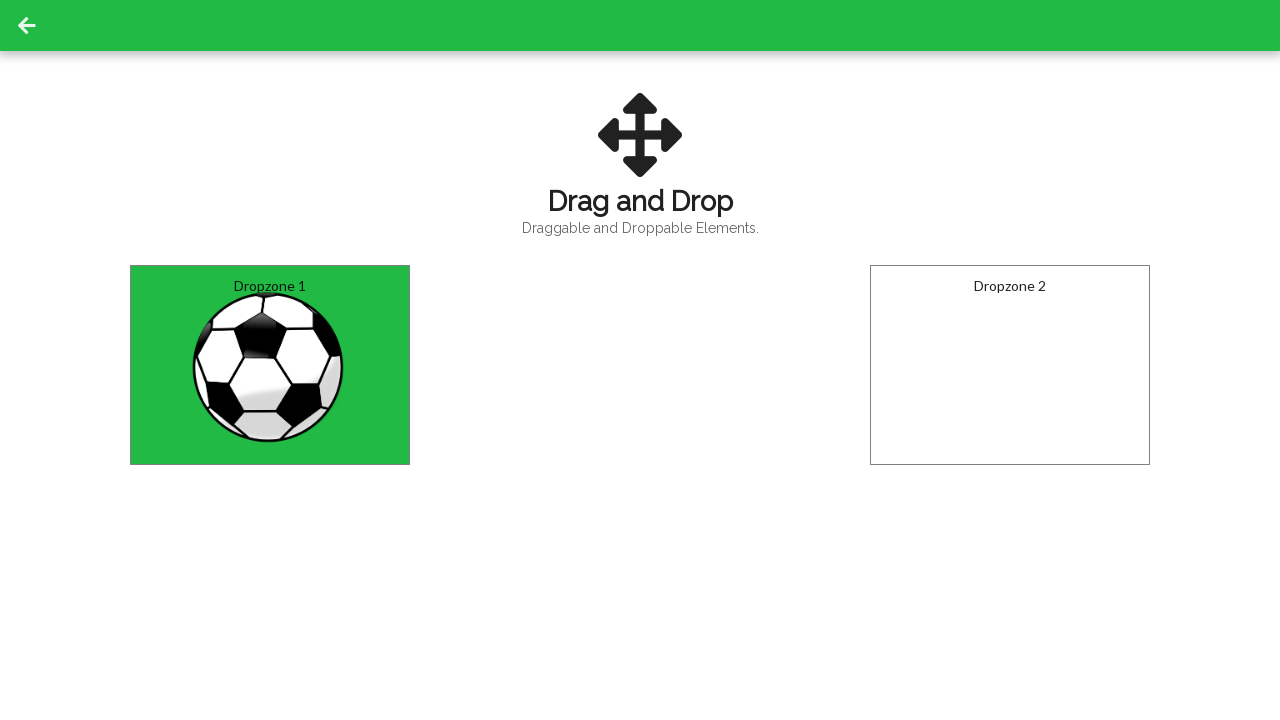

Dragged ball element into second drop zone at (1010, 365)
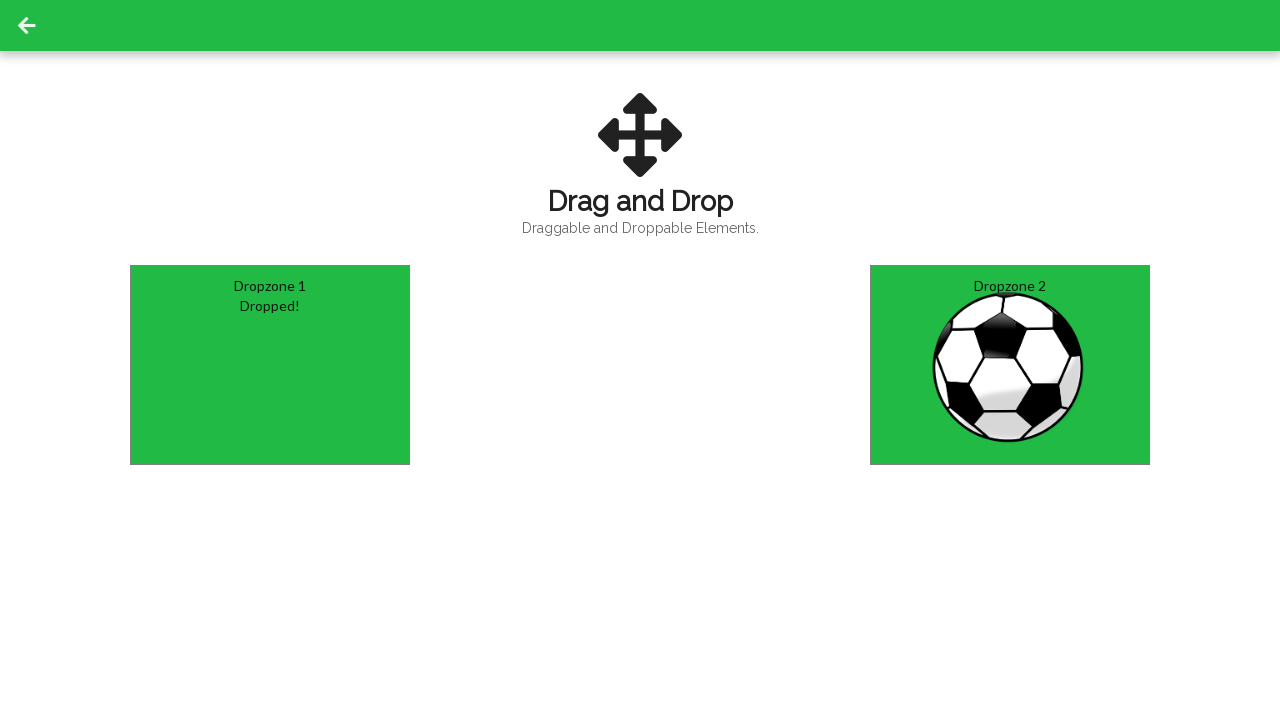

Verified 'Dropped!' text appeared in second drop zone
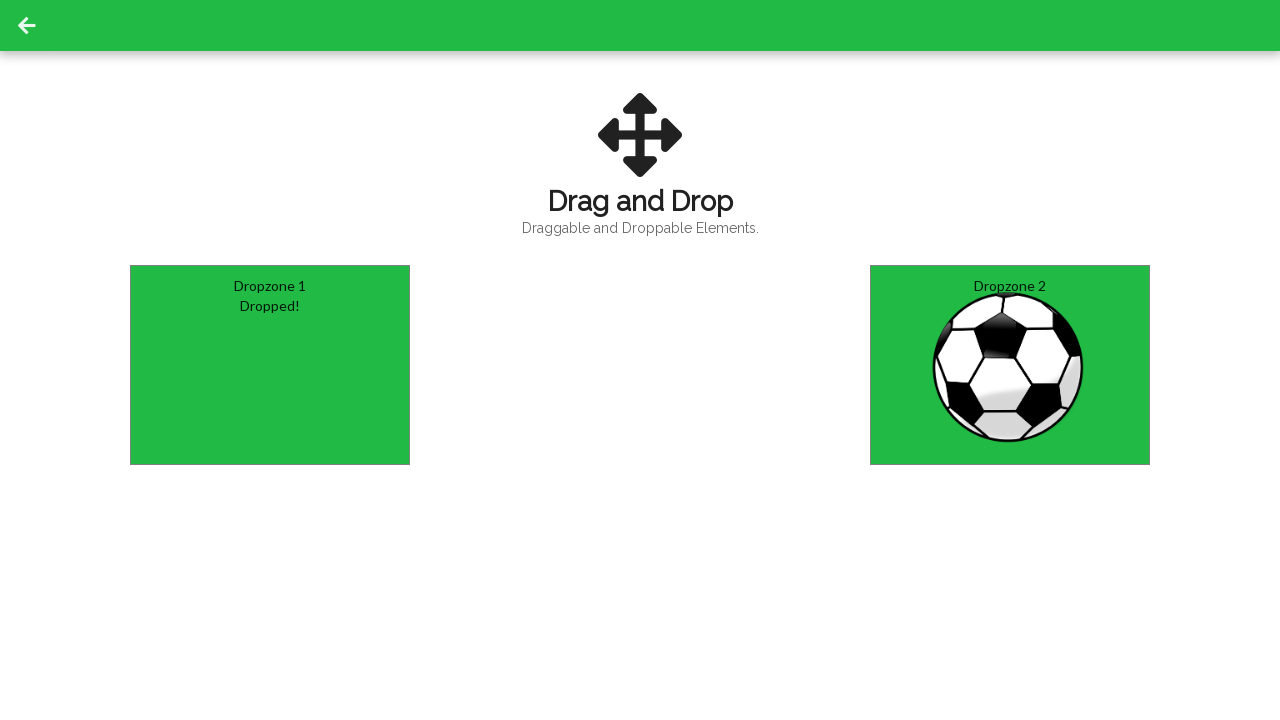

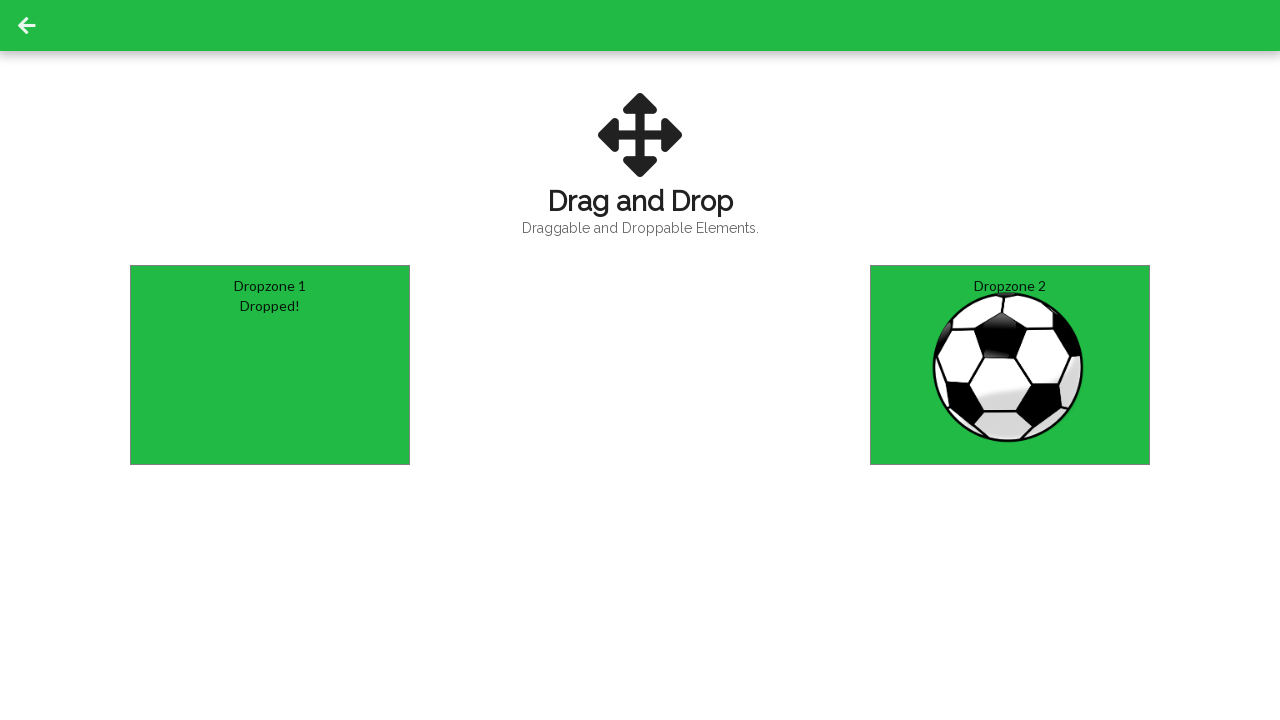